Tests vertical slider functionality by dragging the slider handle up and down

Starting URL: https://jqueryui.com/slider/#slider-vertical

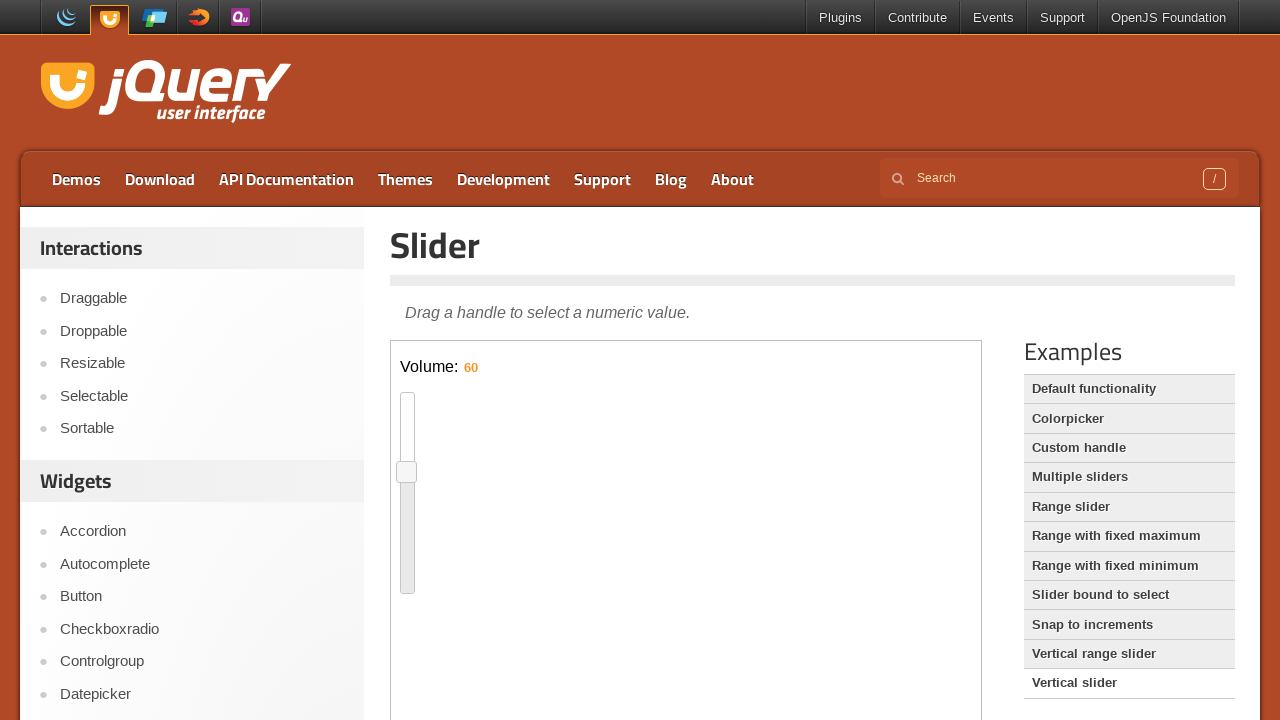

Located iframe containing the slider
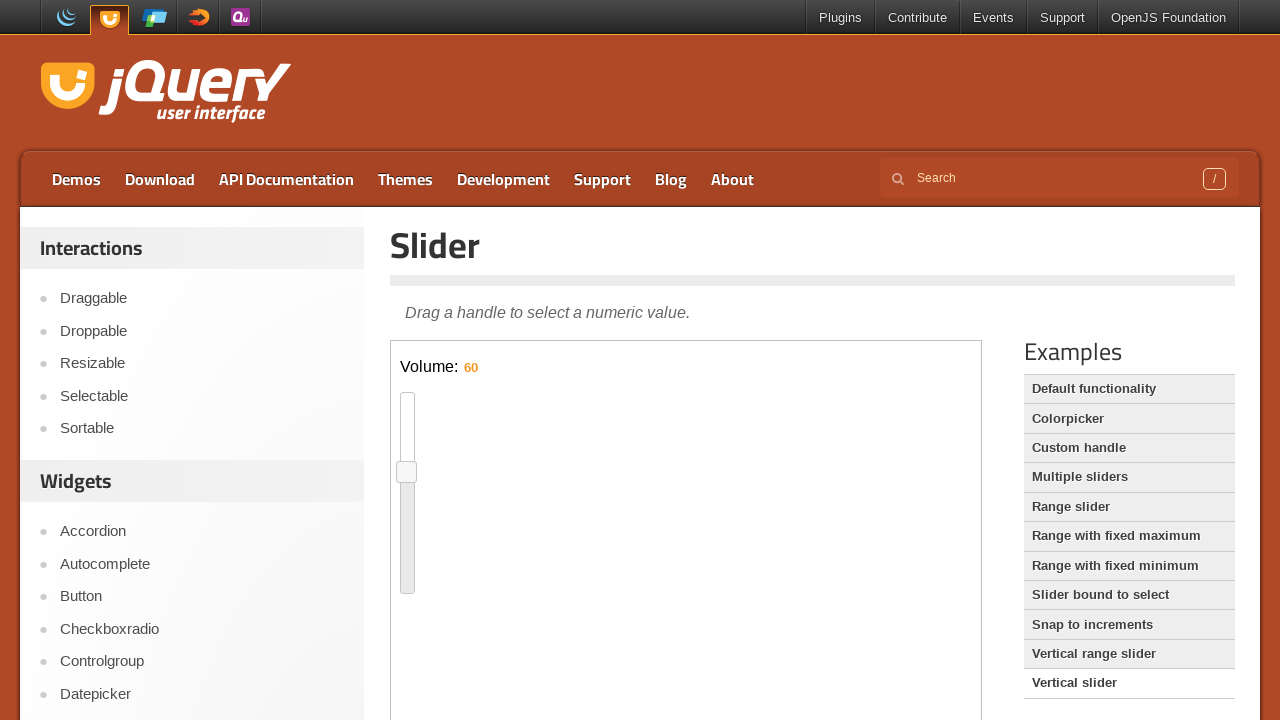

Located vertical slider element
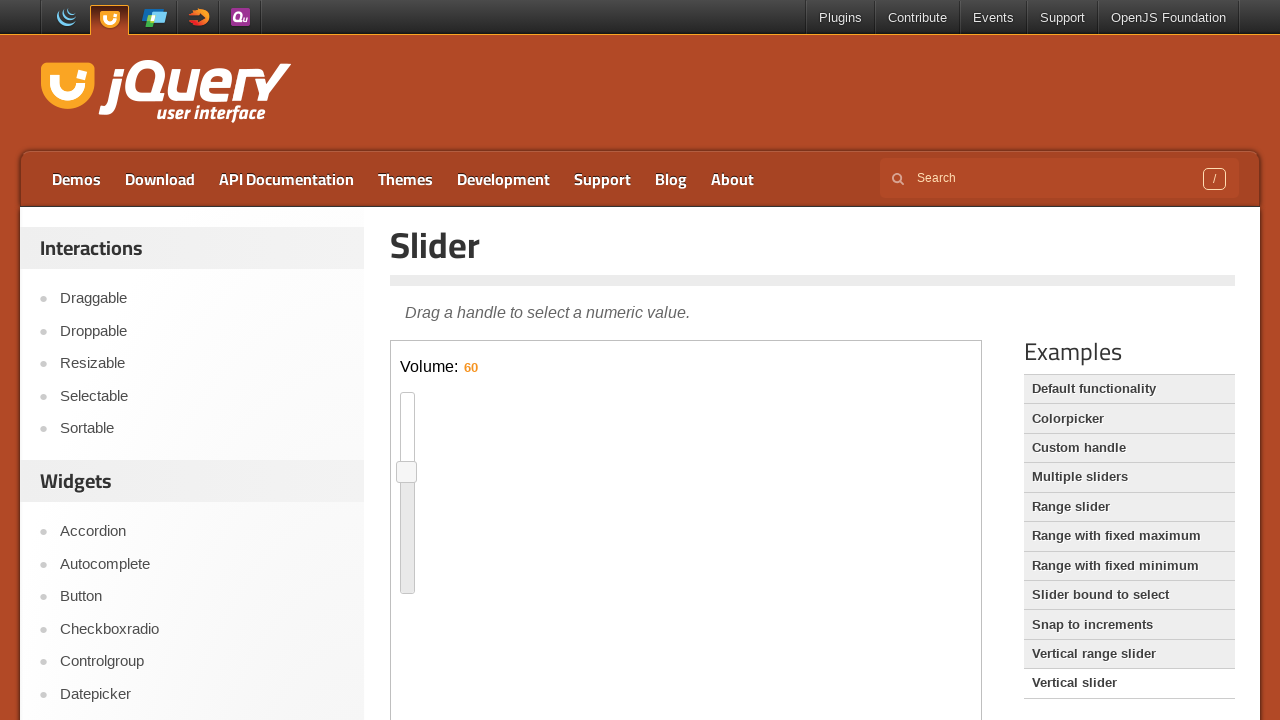

Dragged vertical slider down by 90 pixels at (401, 483)
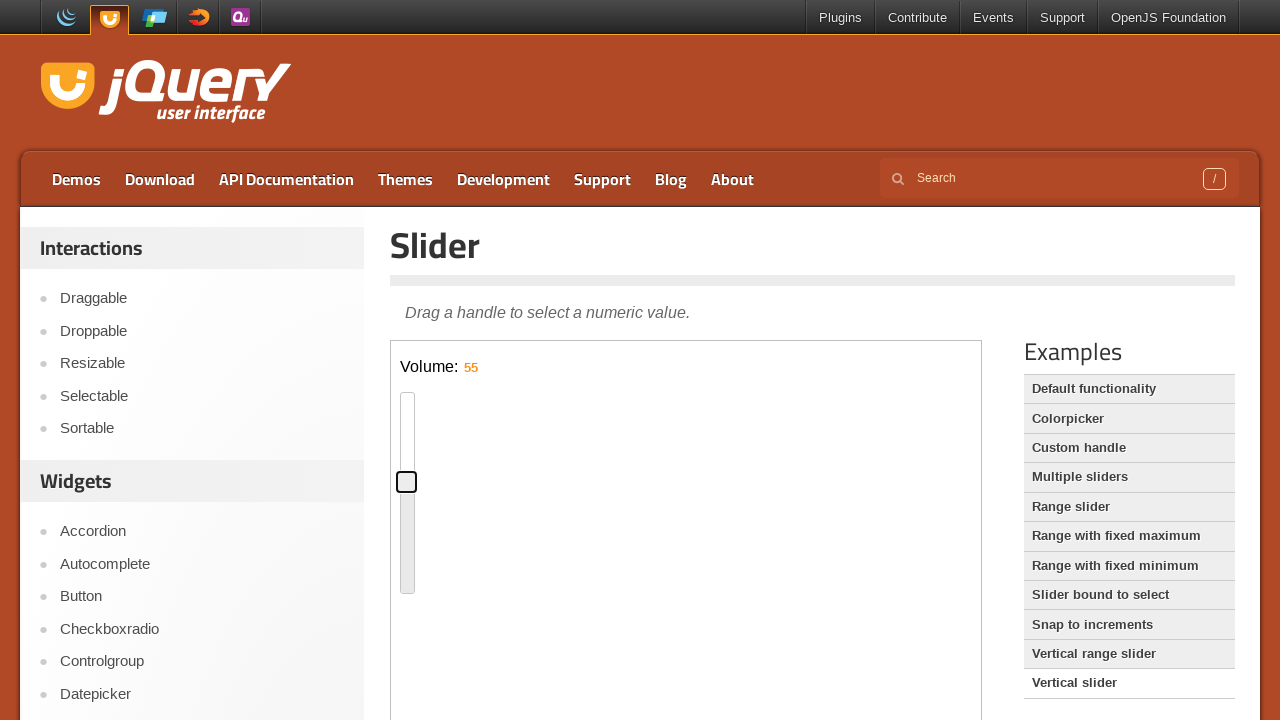

Dragged vertical slider up by 90 pixels back to starting position at (401, 393)
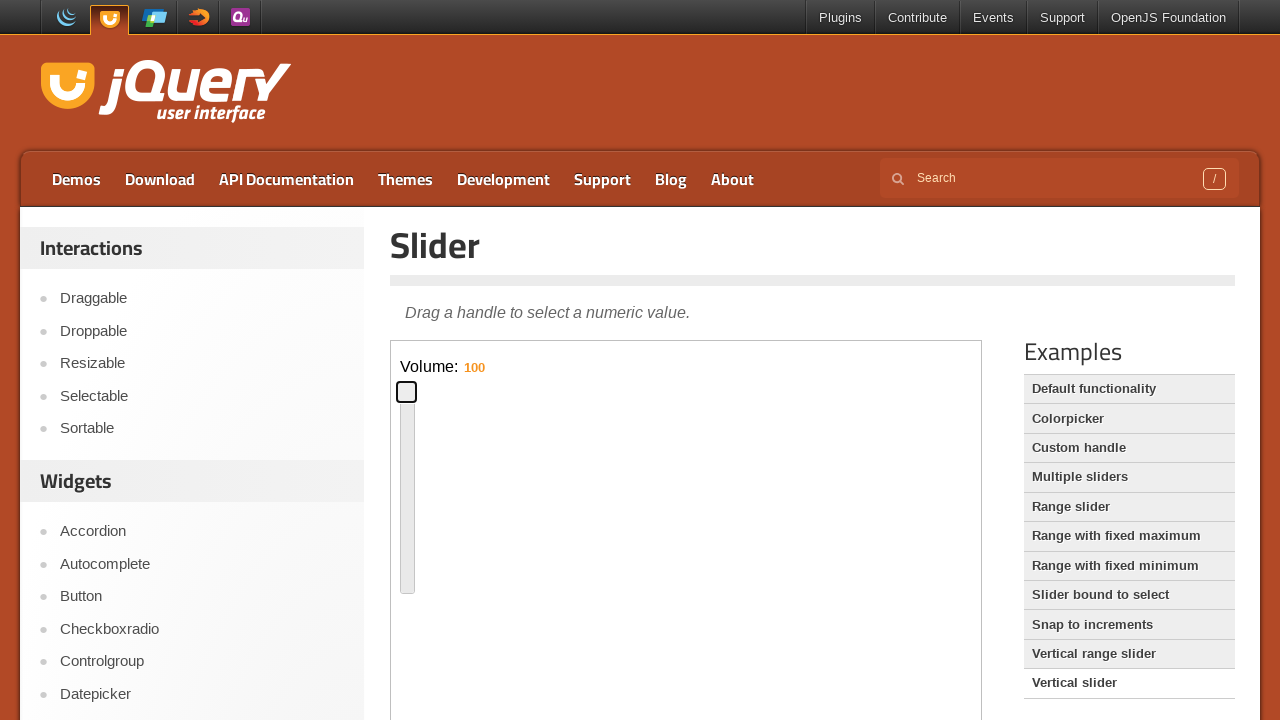

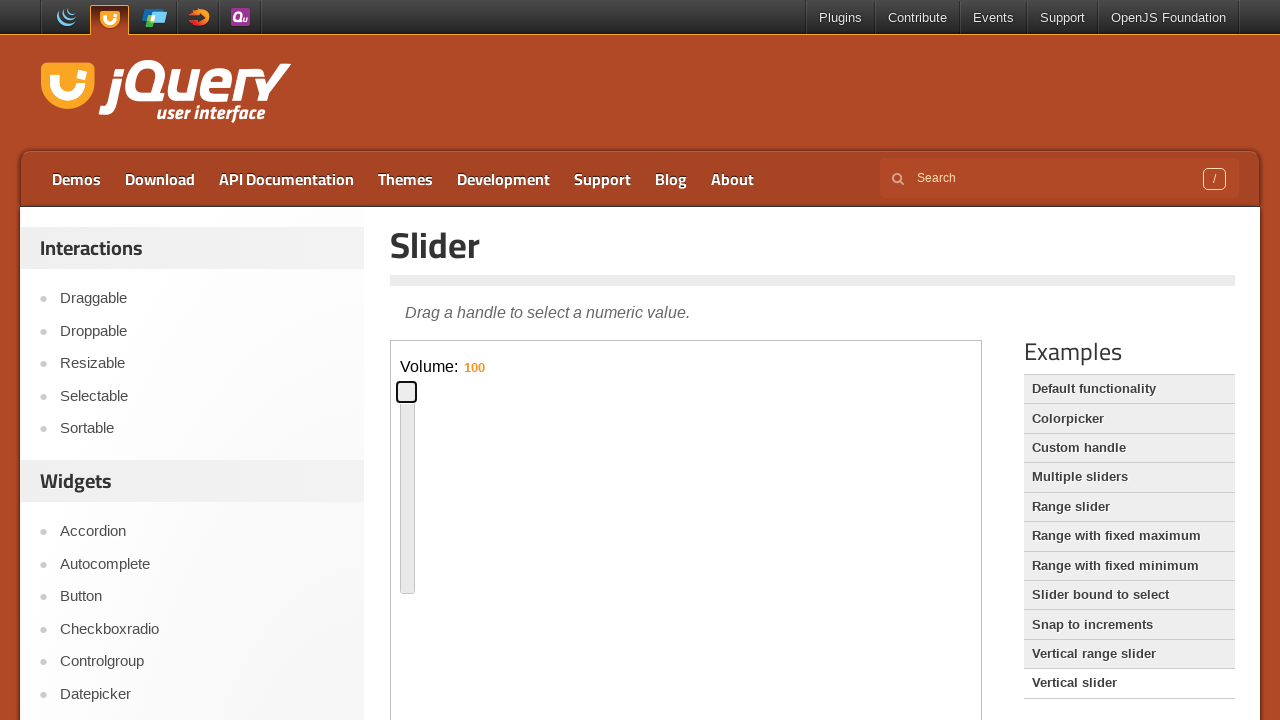